Tests page scrolling and table scrolling functionality, then verifies that the sum of values in a table column matches the displayed total amount.

Starting URL: https://rahulshettyacademy.com/AutomationPractice/

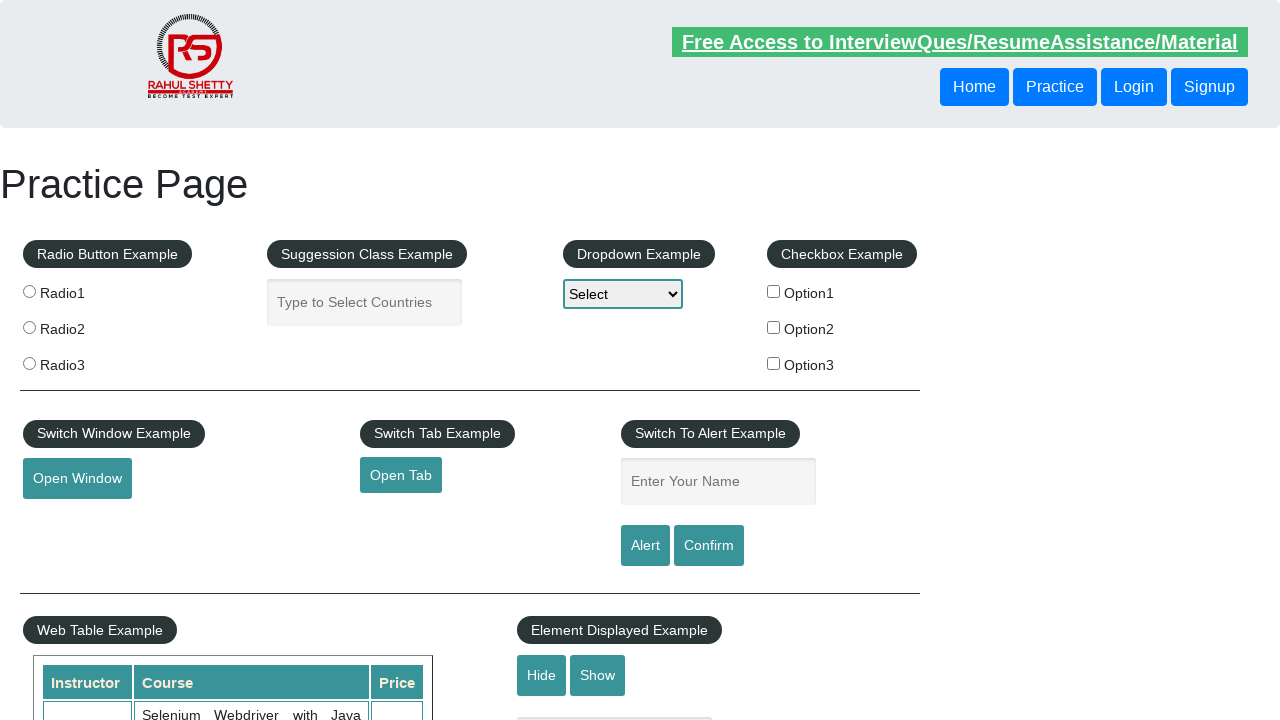

Scrolled page down by 500 pixels
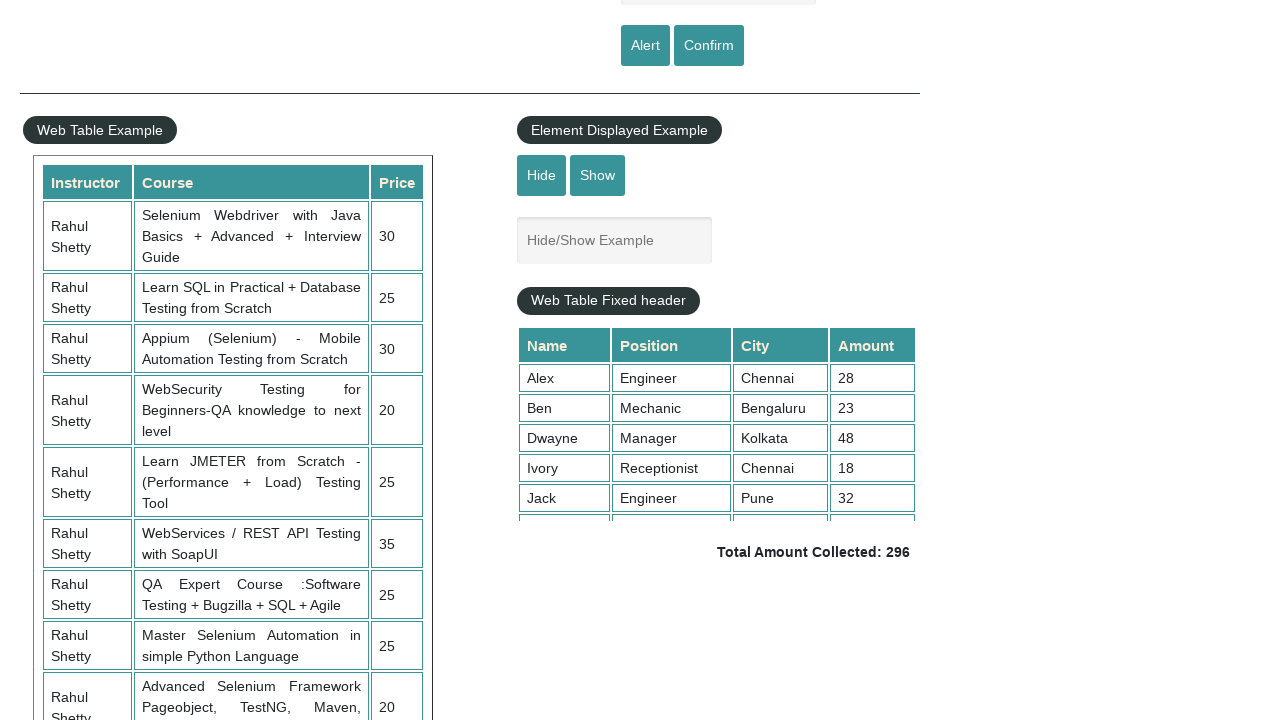

Waited 1 second for lazy-loaded content
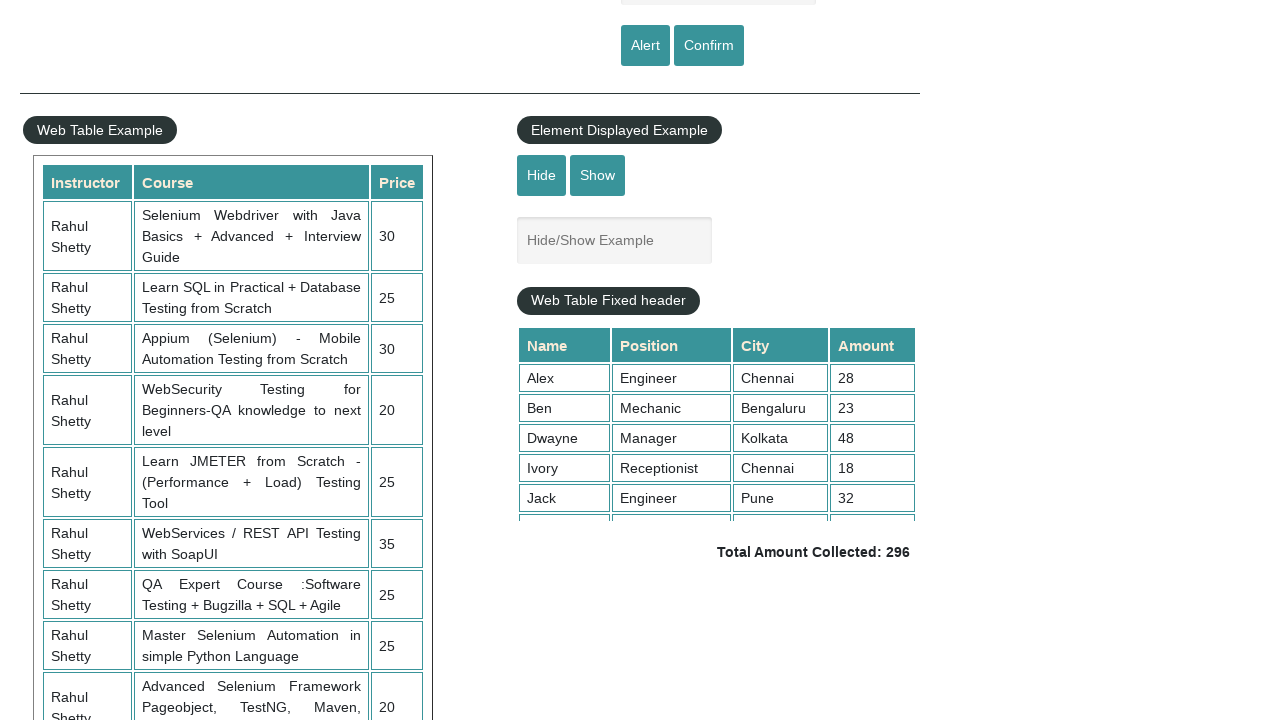

Scrolled table element to load all data
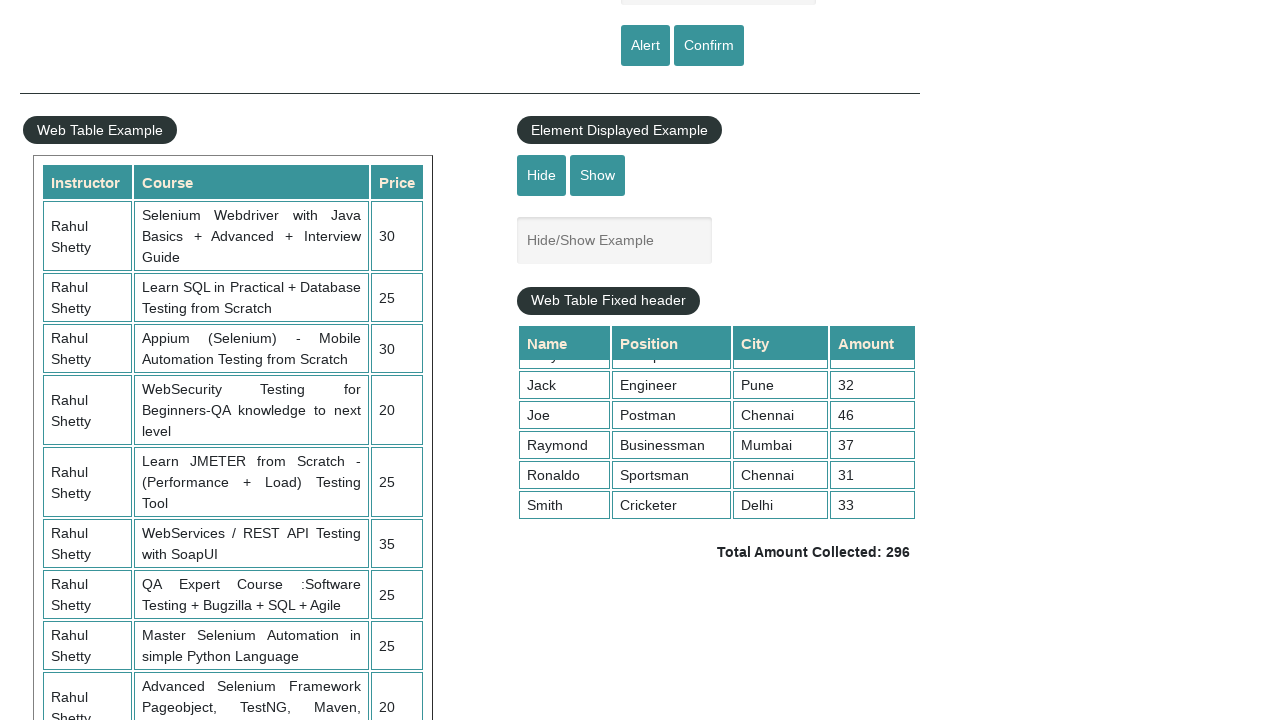

Waited 1 second for table scroll to complete
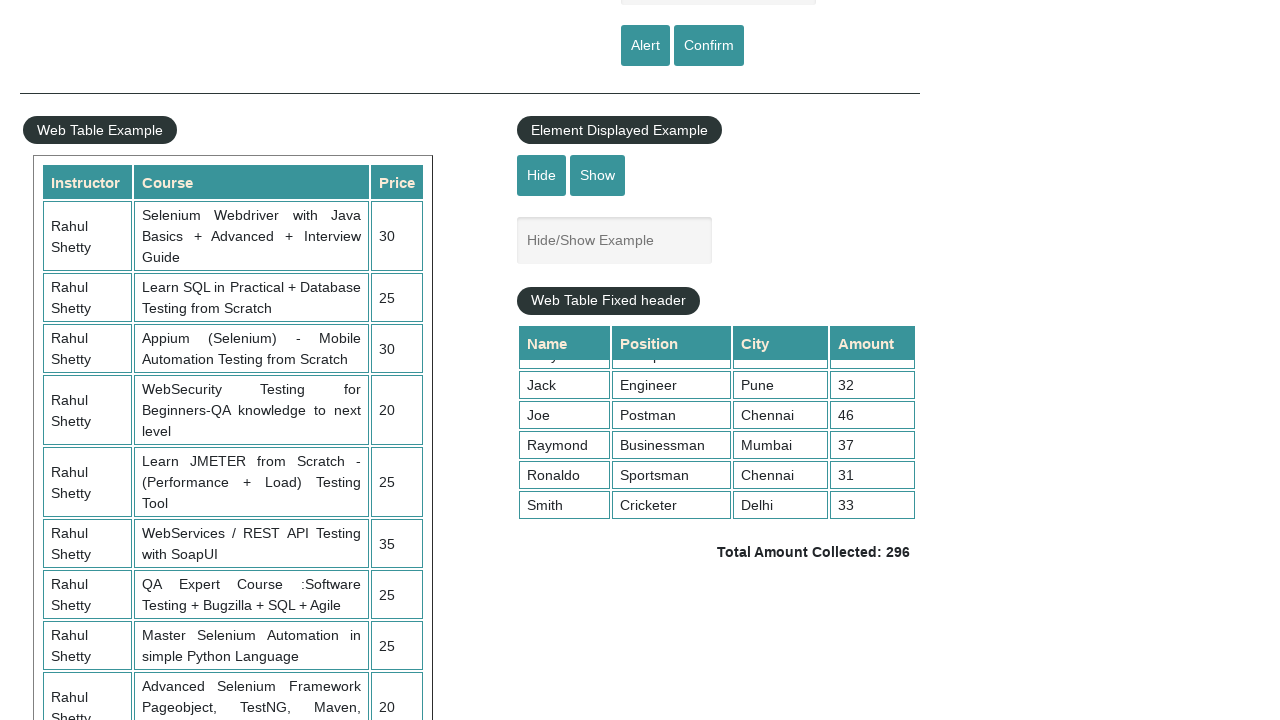

Retrieved all values from 4th column of table
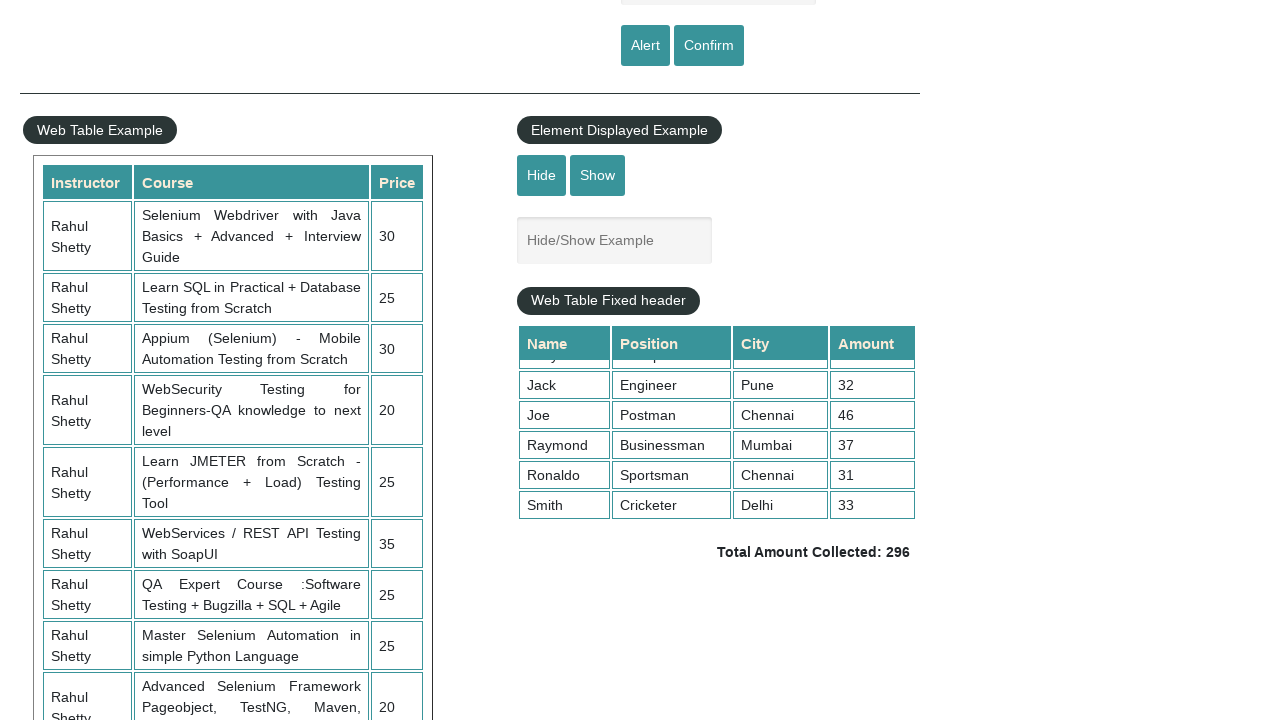

Calculated sum of table column values: 296
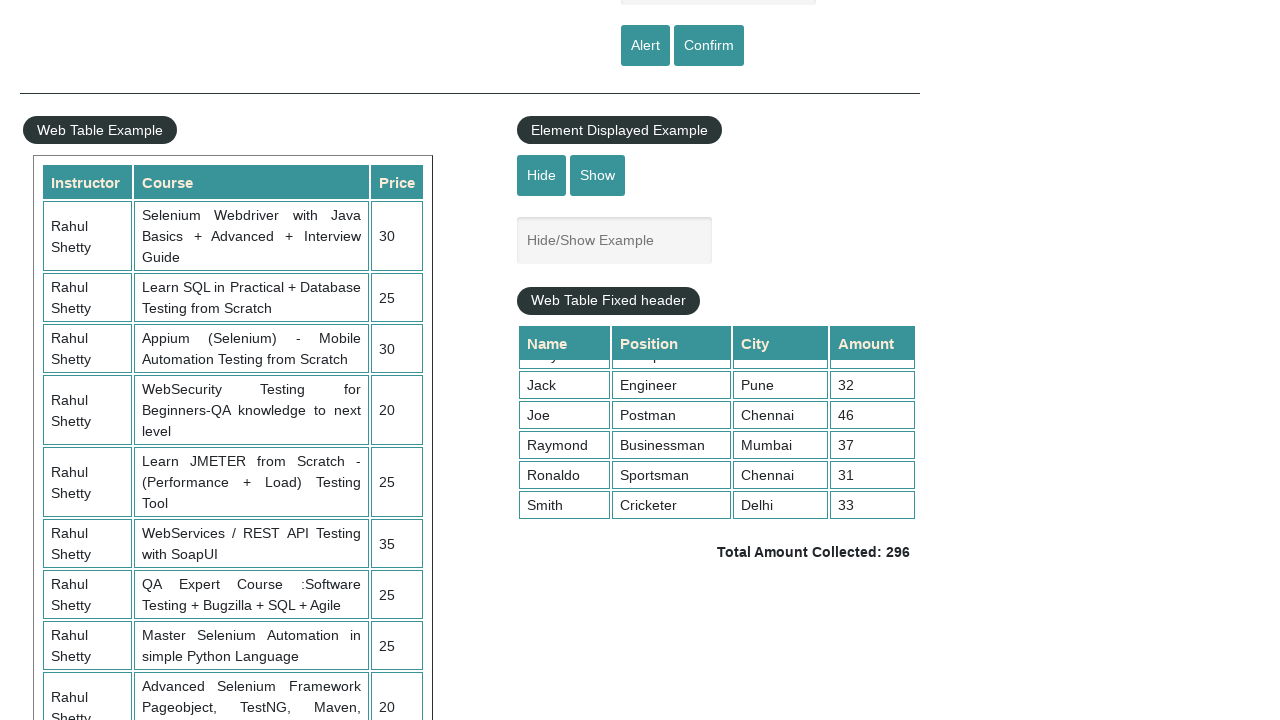

Retrieved displayed total amount text
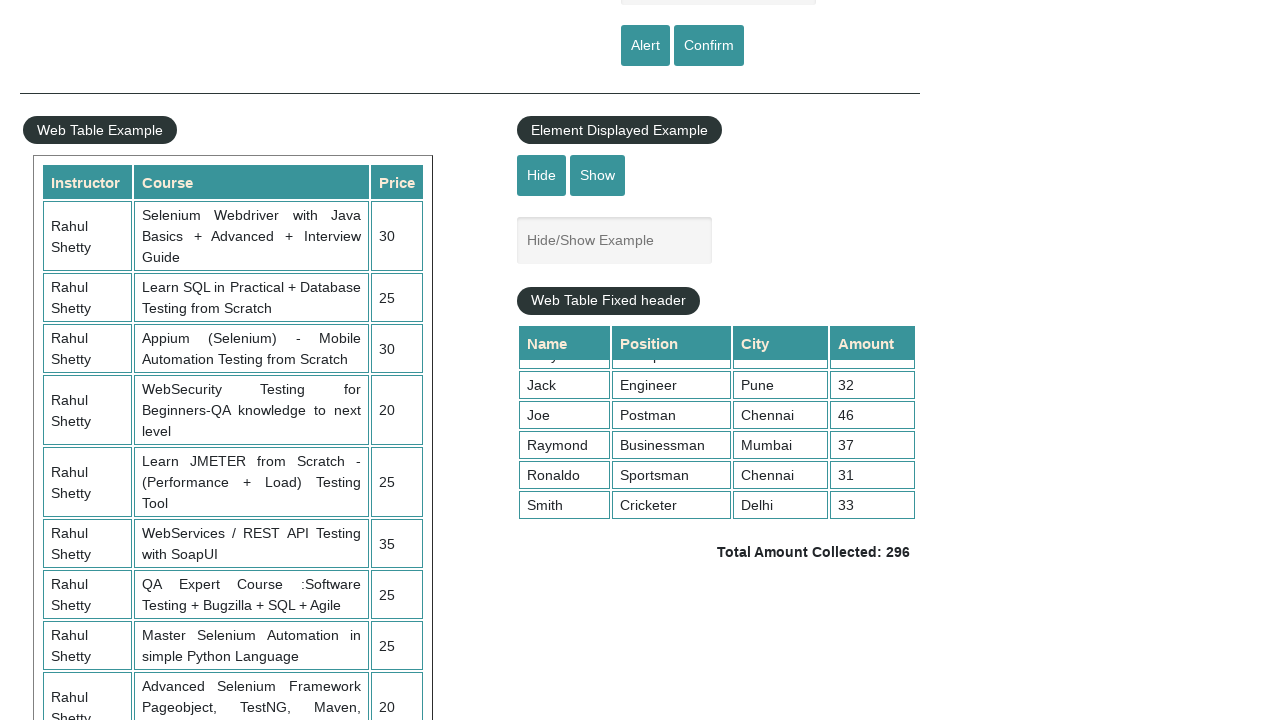

Parsed displayed total amount: 296
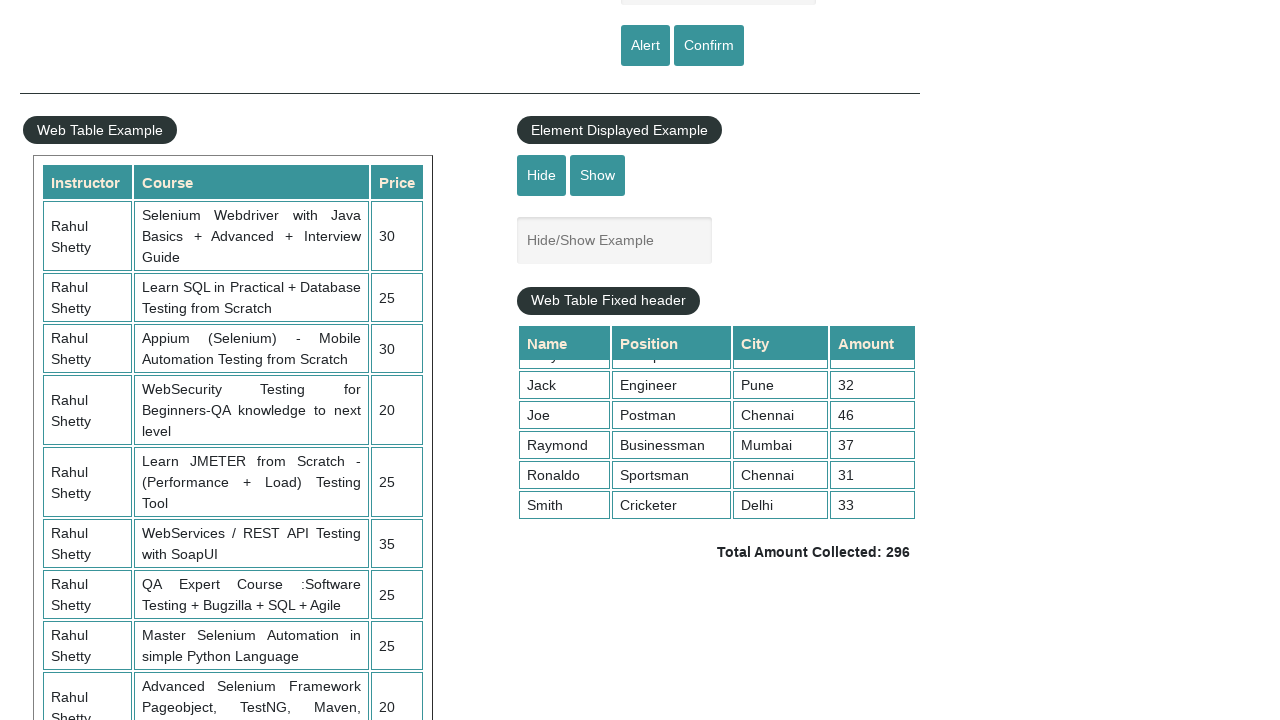

Verified calculated sum (296) matches displayed total (296)
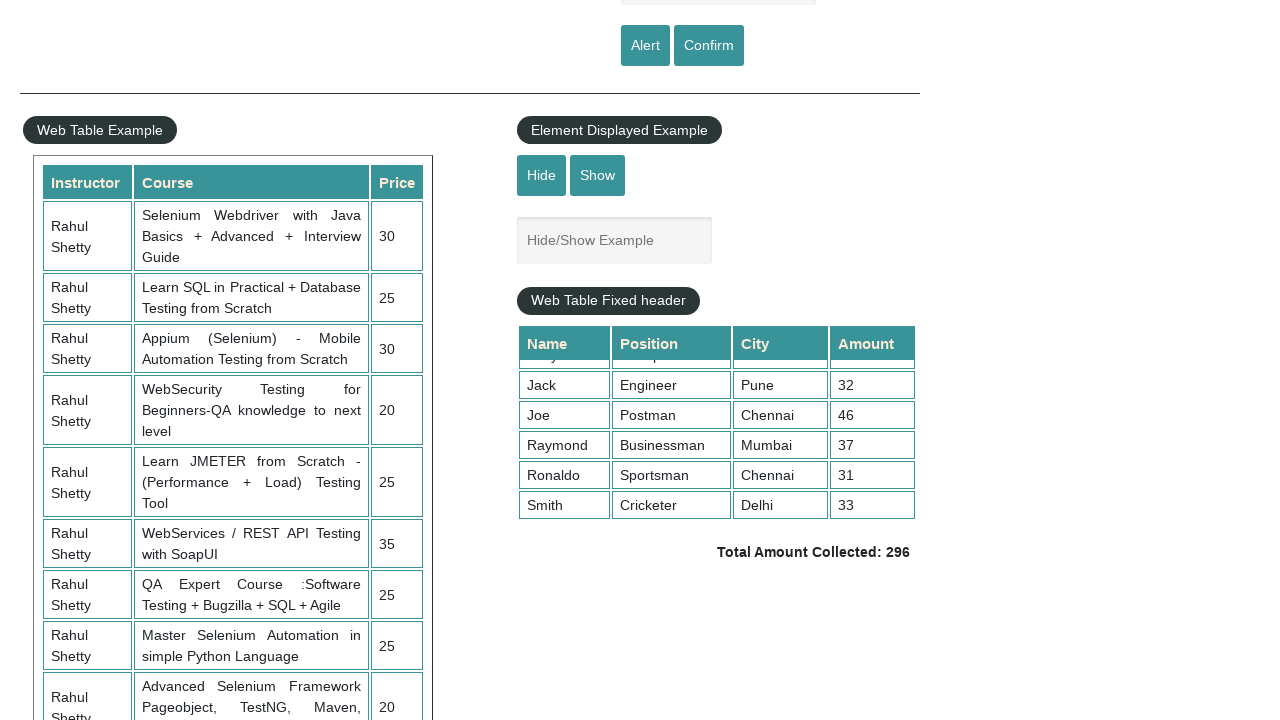

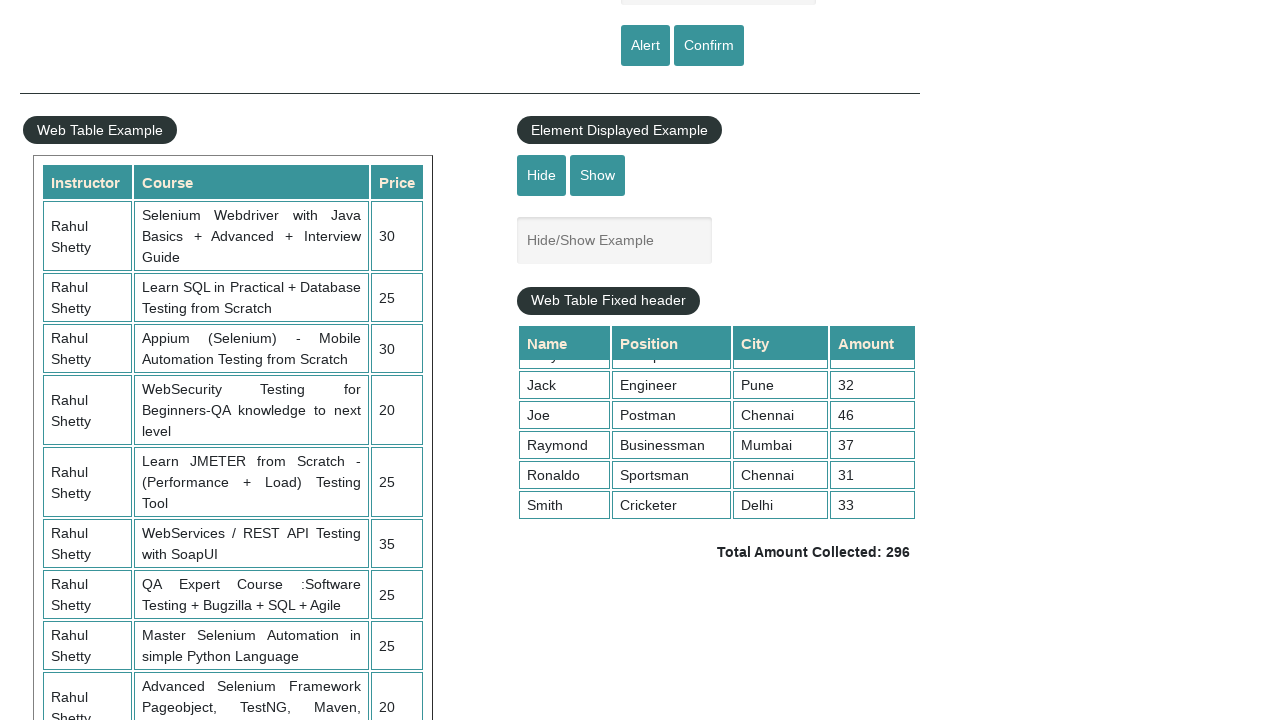